Navigates to Myntra e-commerce website and maximizes the browser window to verify the page loads correctly

Starting URL: https://www.myntra.com

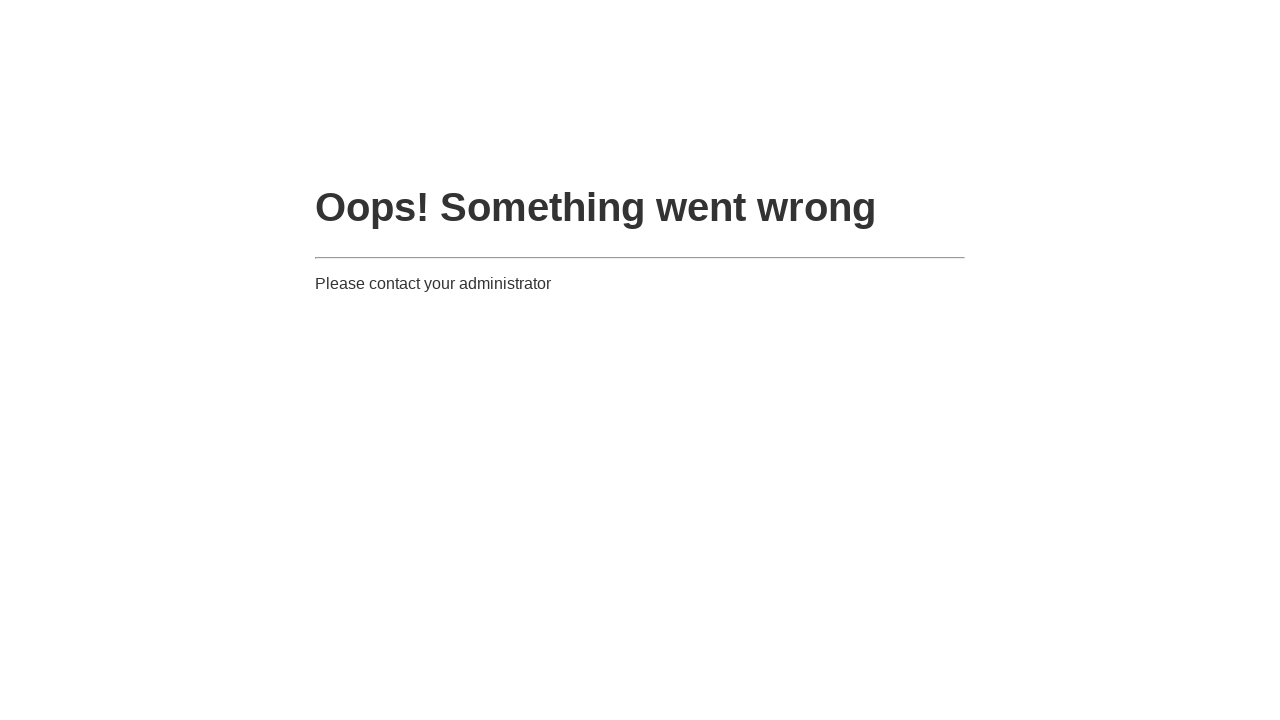

Page loaded - DOM content ready
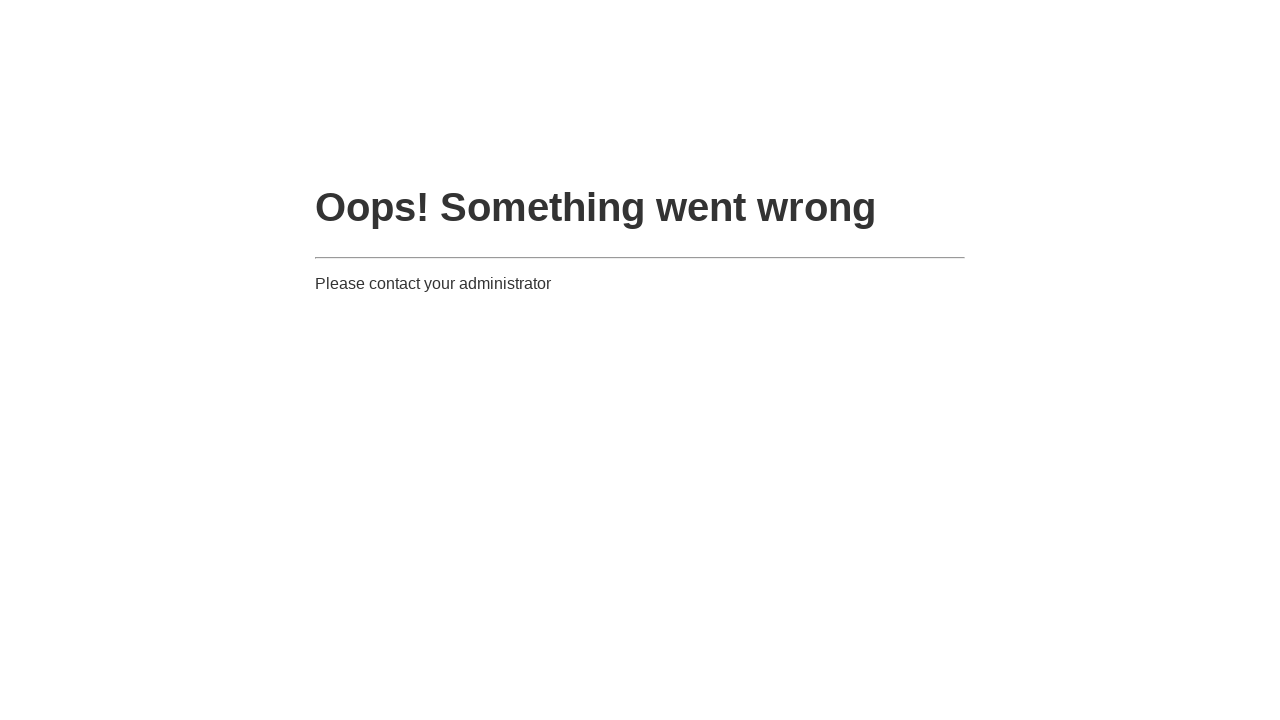

Browser window maximized to 1920x1080 viewport
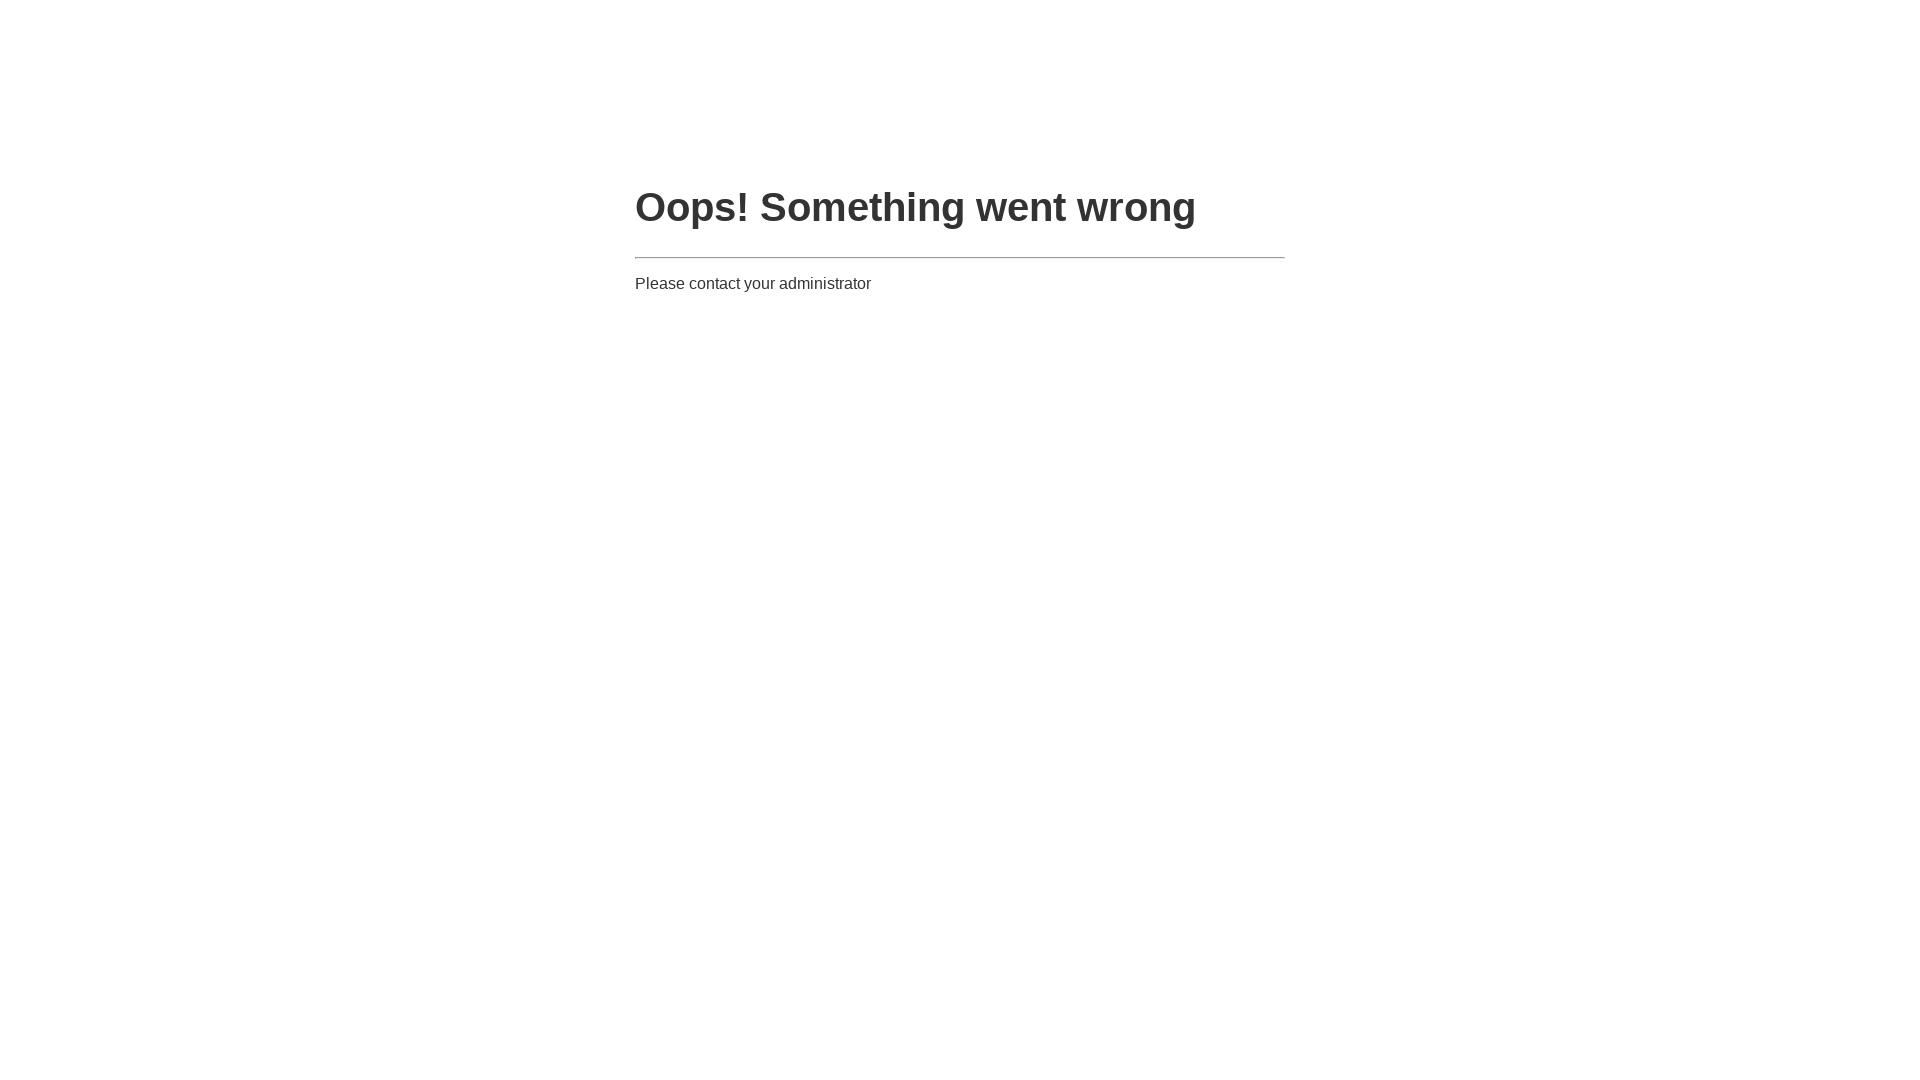

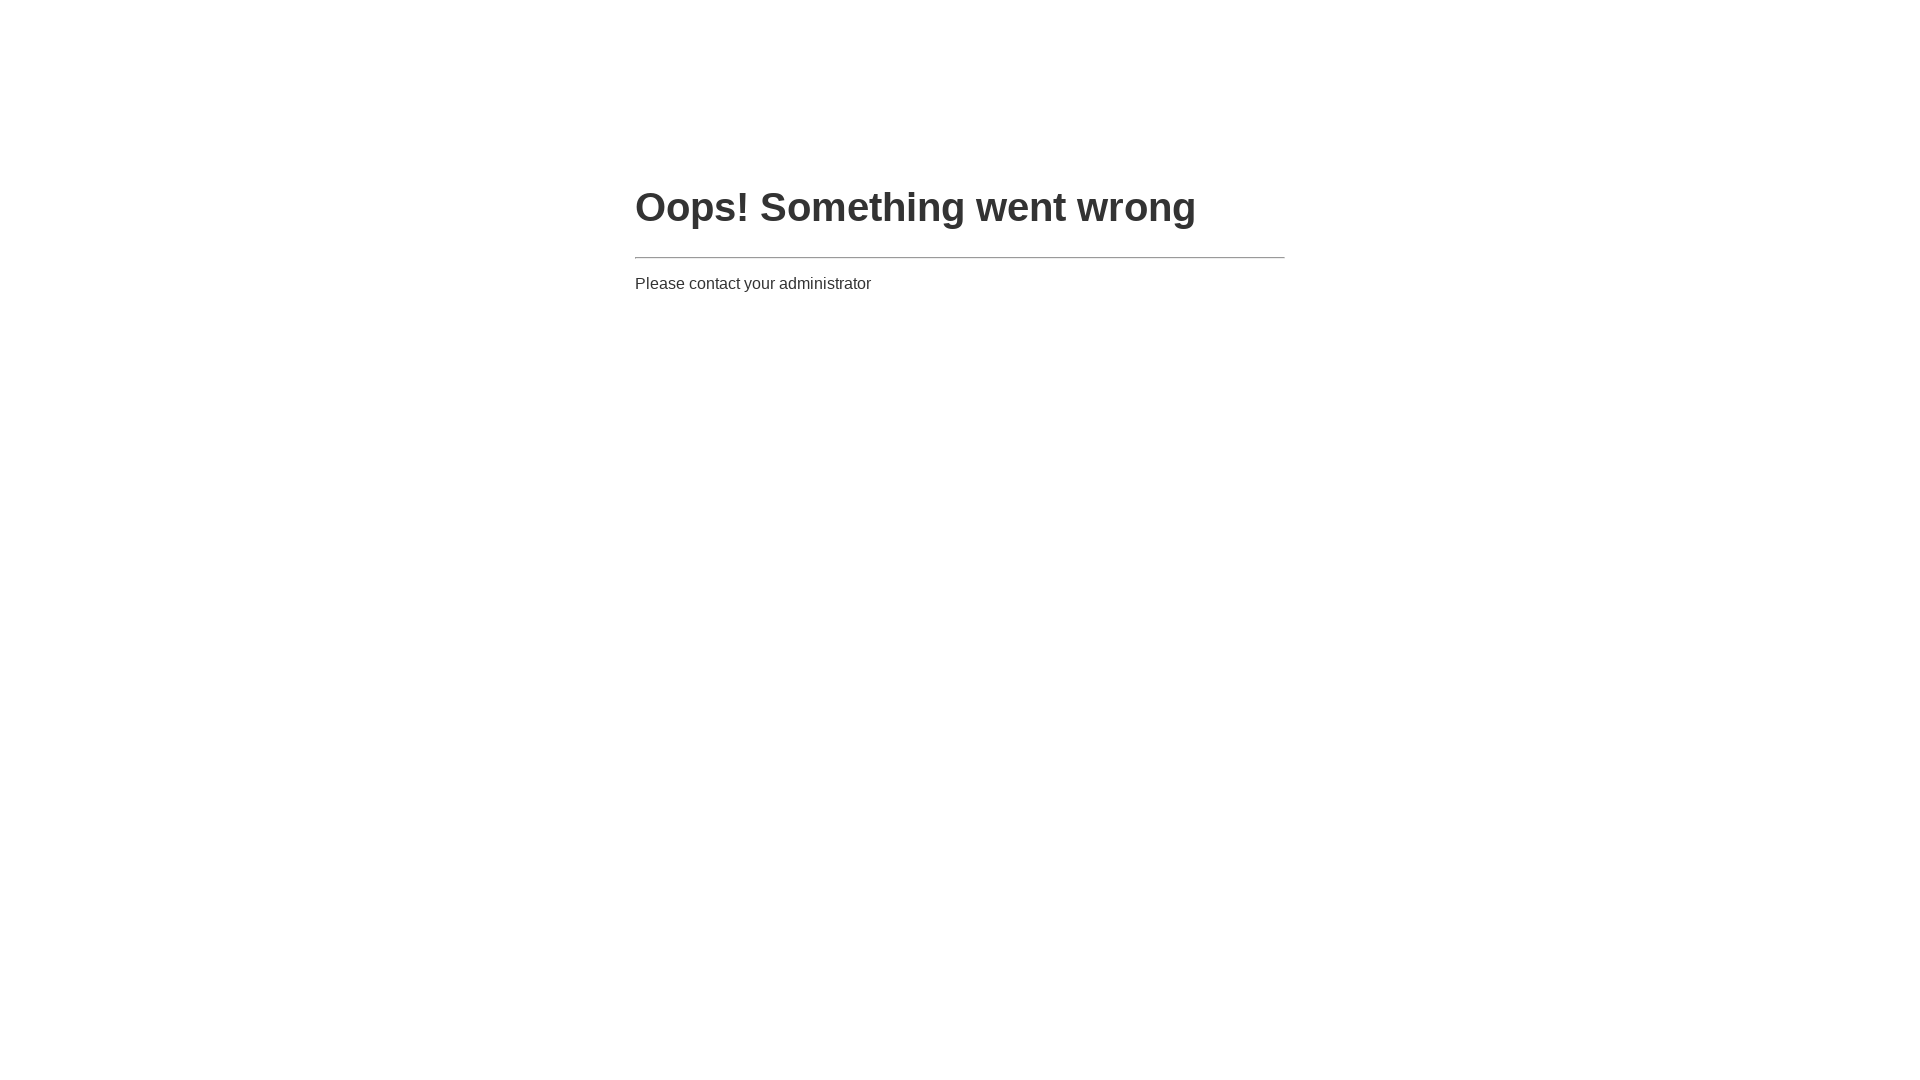